Tests navigation to the Song Lyrics submenu page and verifies the lyrics page is displayed

Starting URL: https://www.99-bottles-of-beer.net/

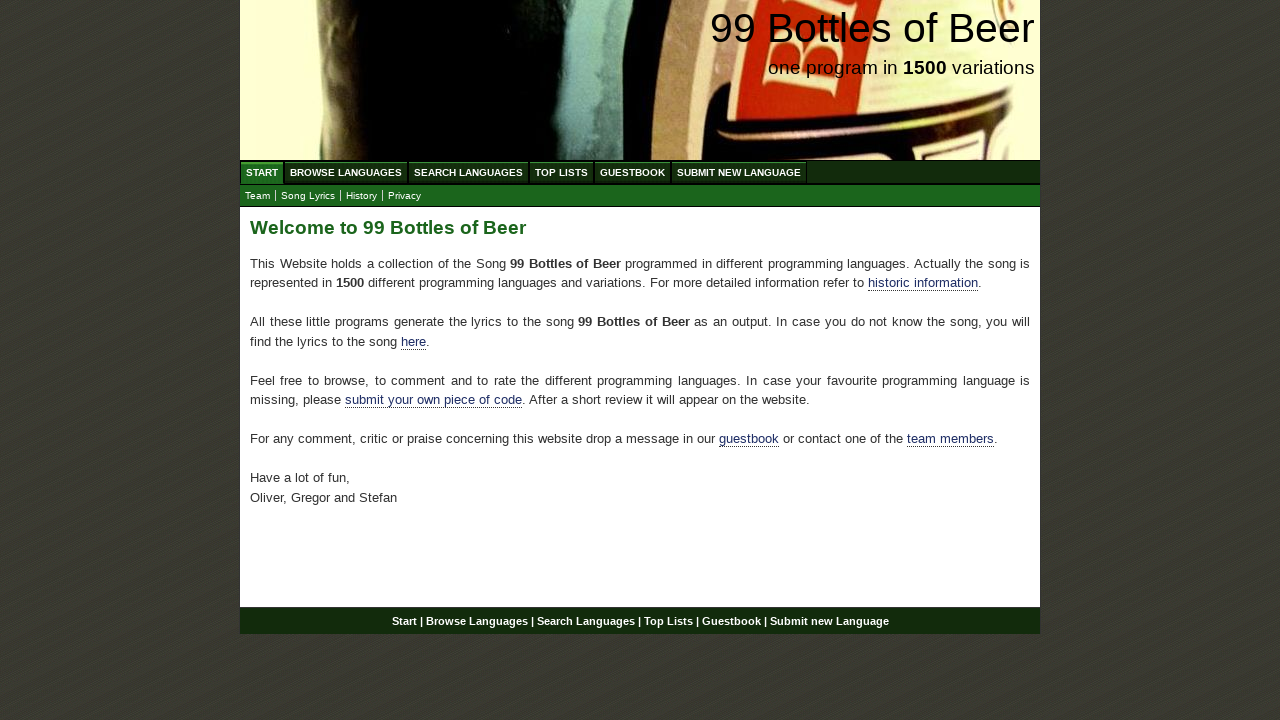

Clicked on the Song Lyrics submenu link at (308, 196) on xpath=//ul[@id='submenu']/li/a[@href='lyrics.html']
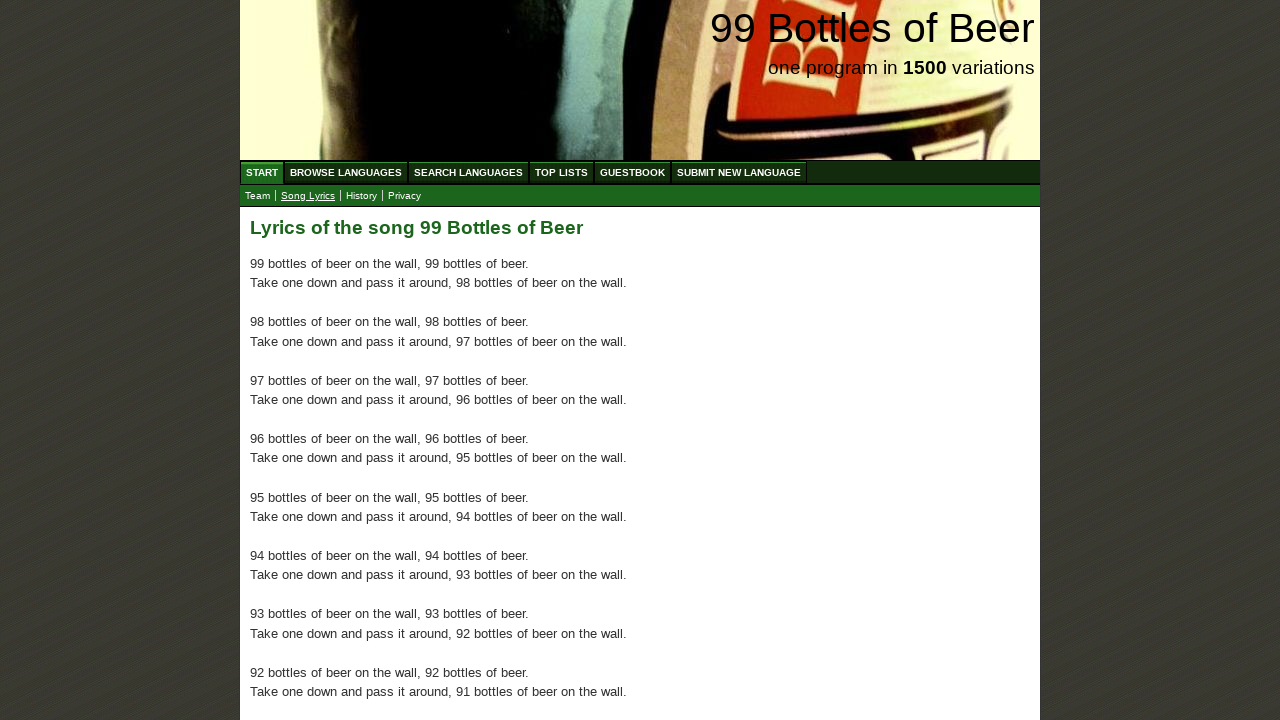

Lyrics page content loaded and main section is displayed
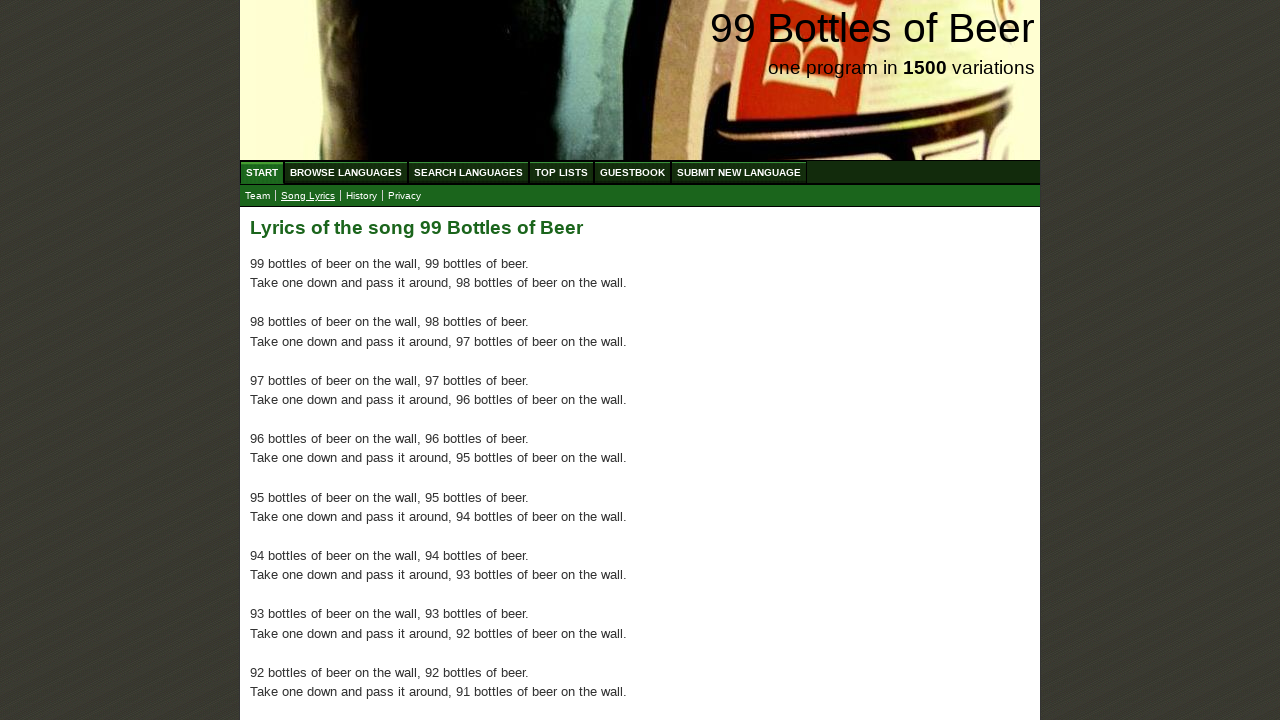

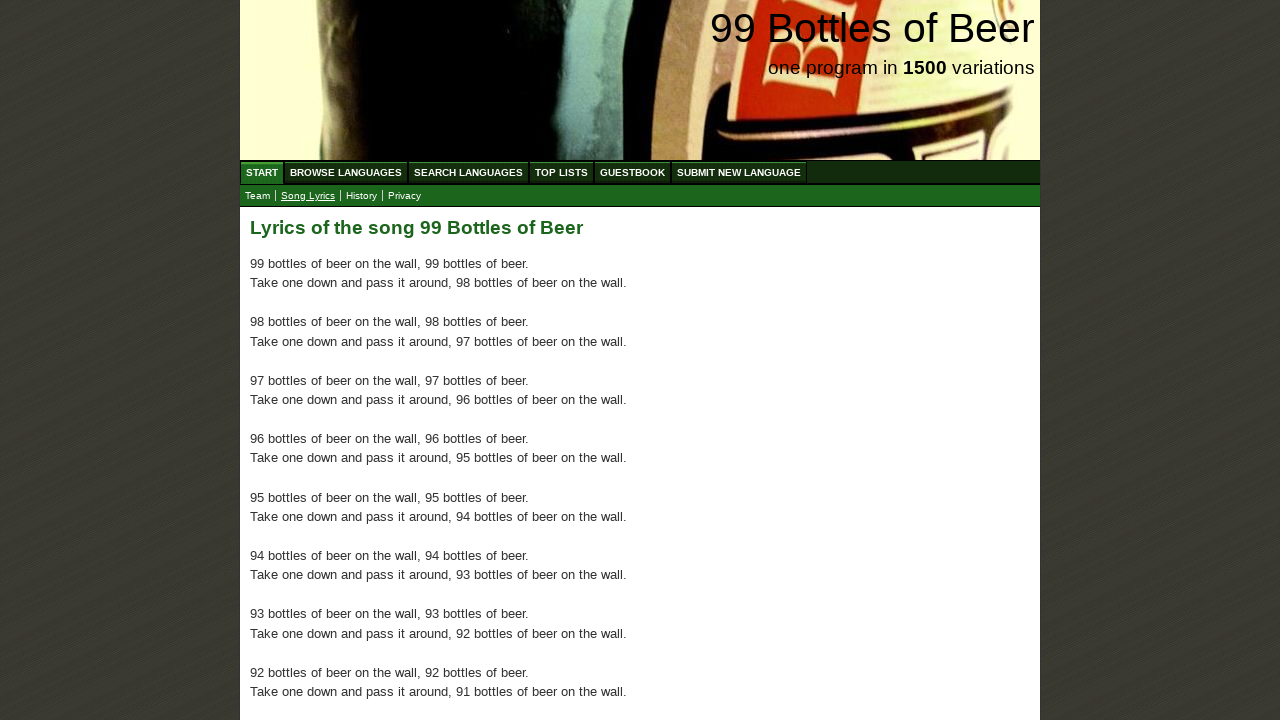